Tests dynamic loading of elements by navigating to Dynamic Loading examples, clicking Start button, and waiting for "Hello World!" message to appear dynamically

Starting URL: https://the-internet.herokuapp.com

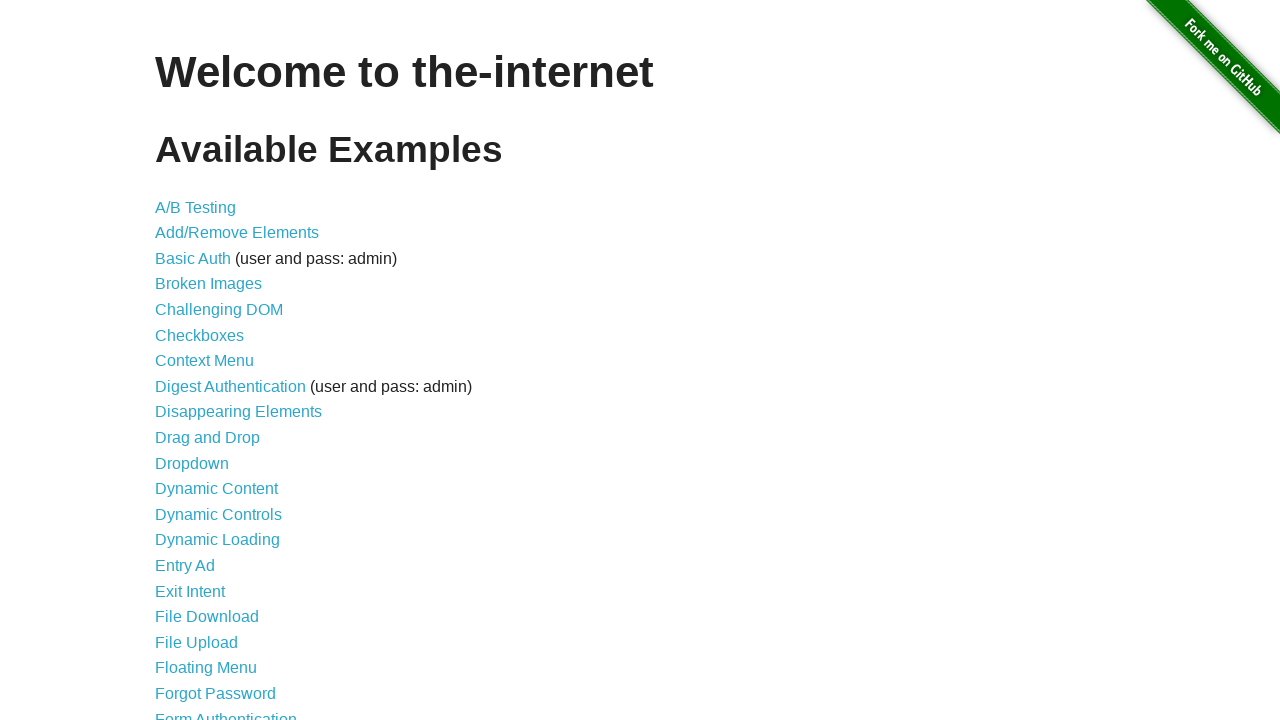

Clicked Dynamic Loading link at (218, 540) on a:text('Dynamic Loading')
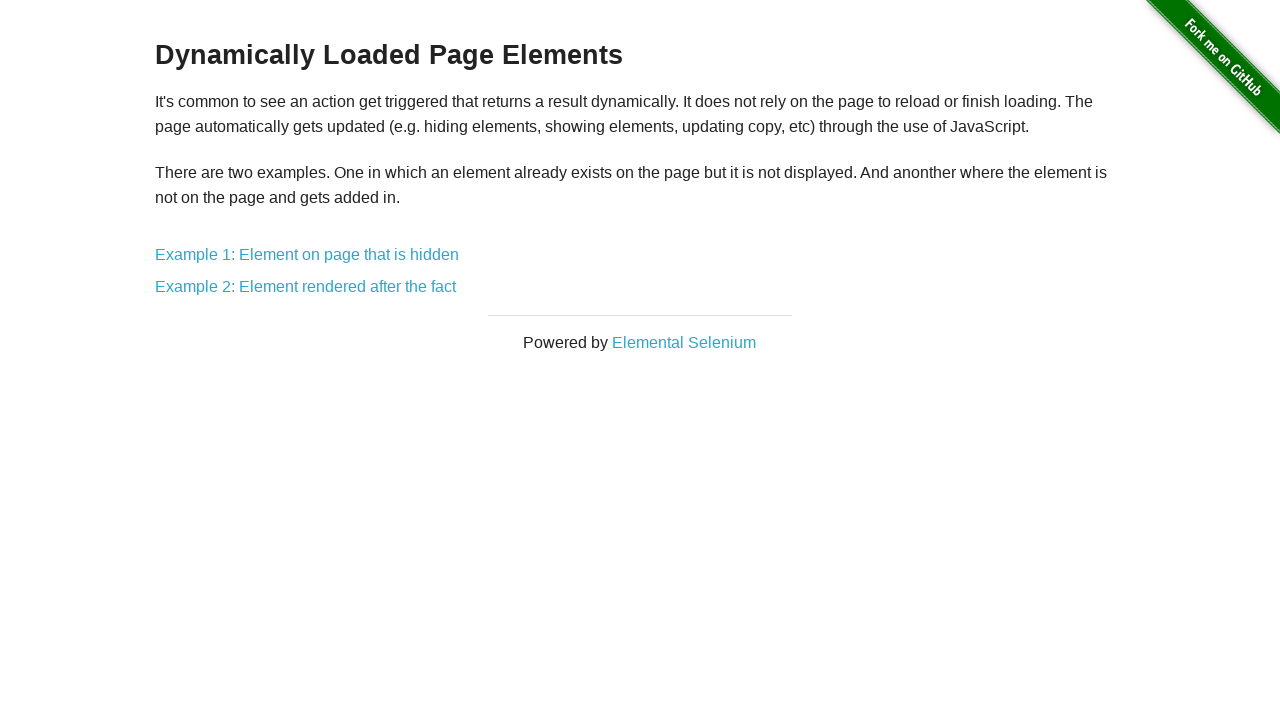

Dynamic Loading page loaded
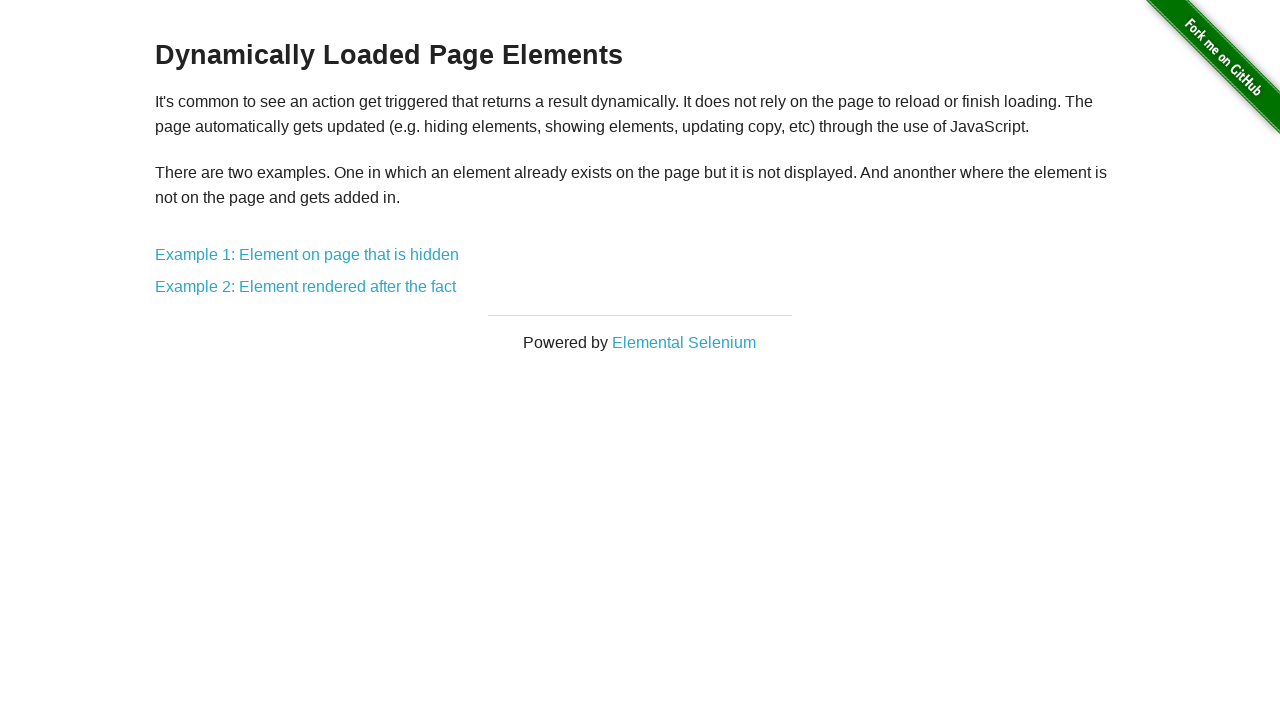

Clicked Example 1 link at (307, 255) on a:text-is('Example 1: Element on page that is hidden')
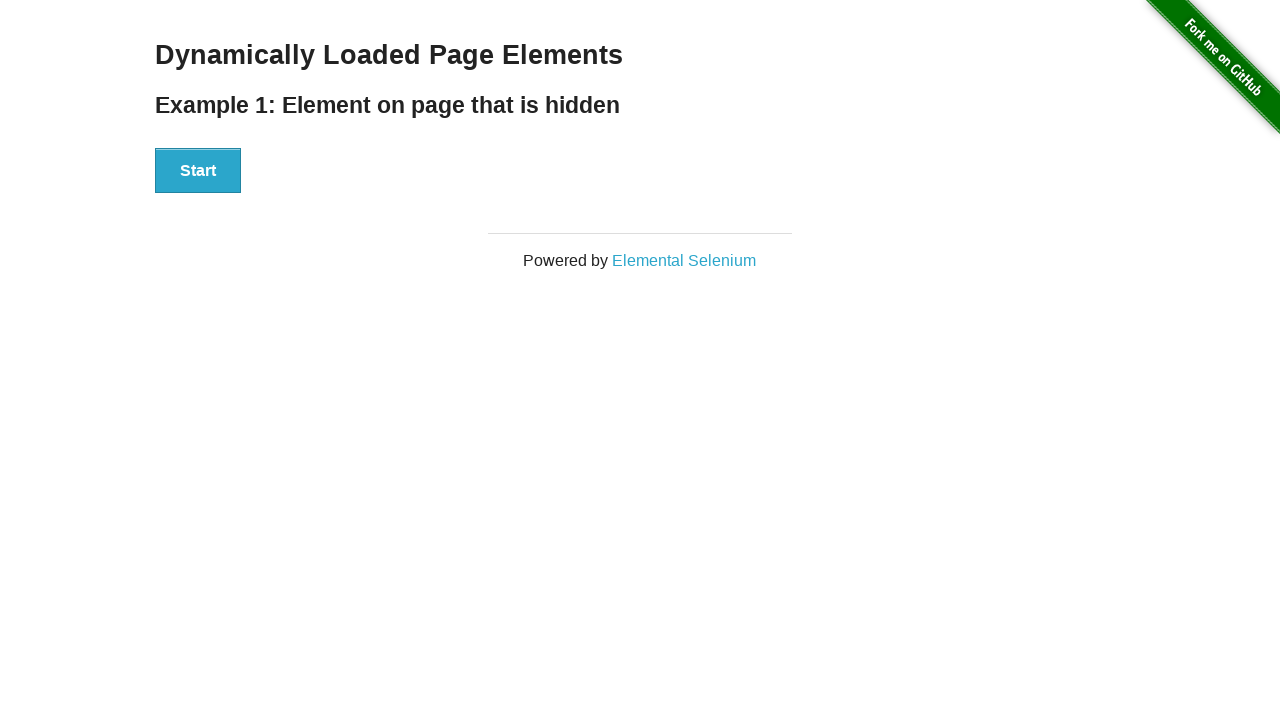

Example 1 page loaded
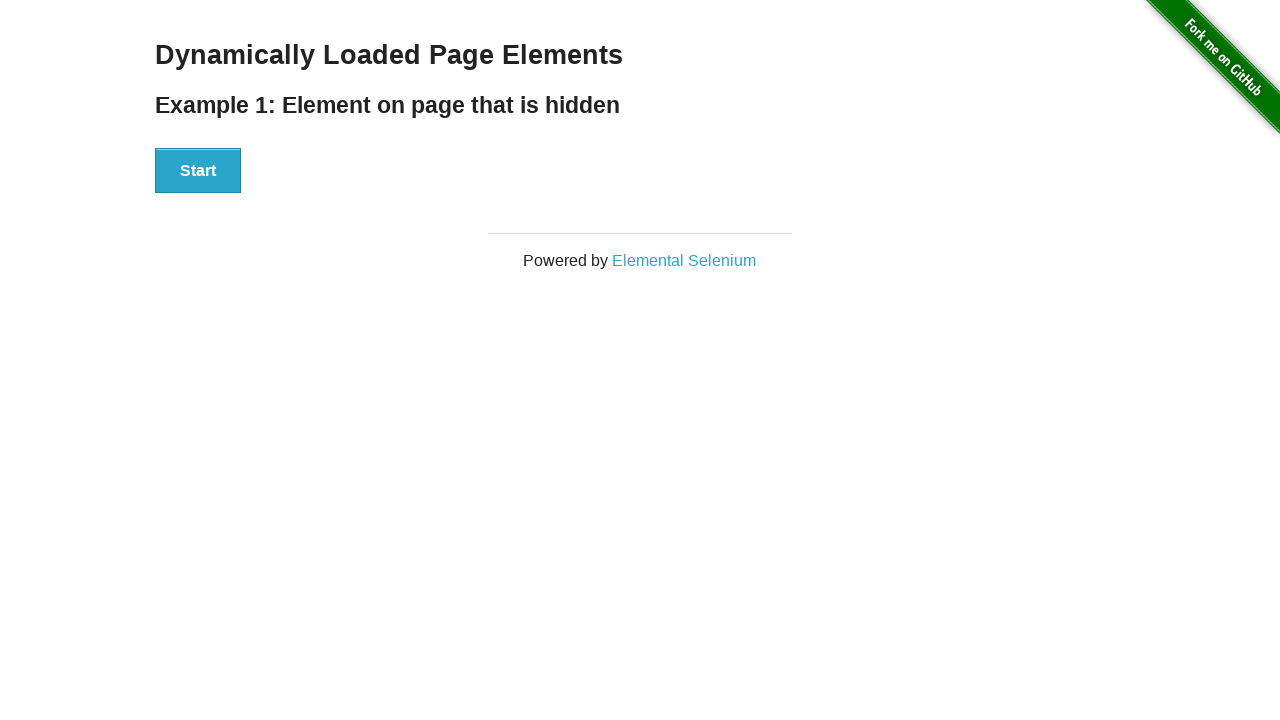

Clicked Start button on Example 1 at (198, 171) on button:text('Start')
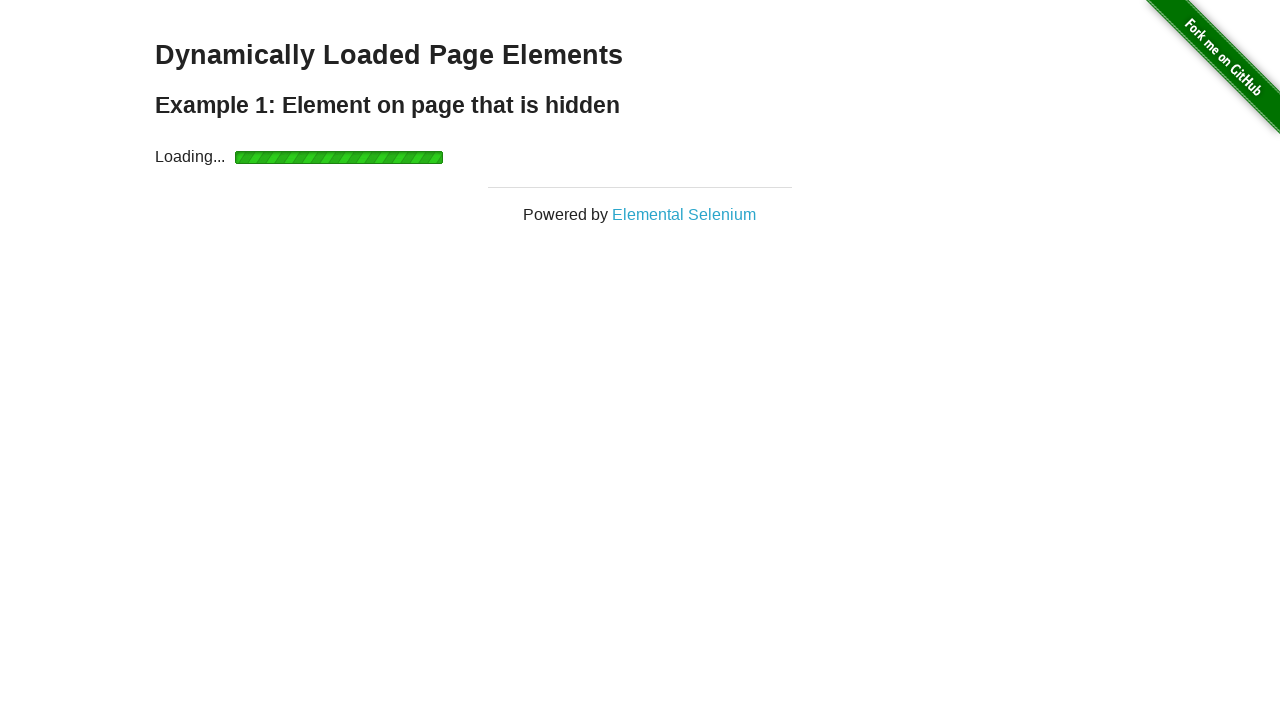

Hello World! message appeared dynamically on Example 1
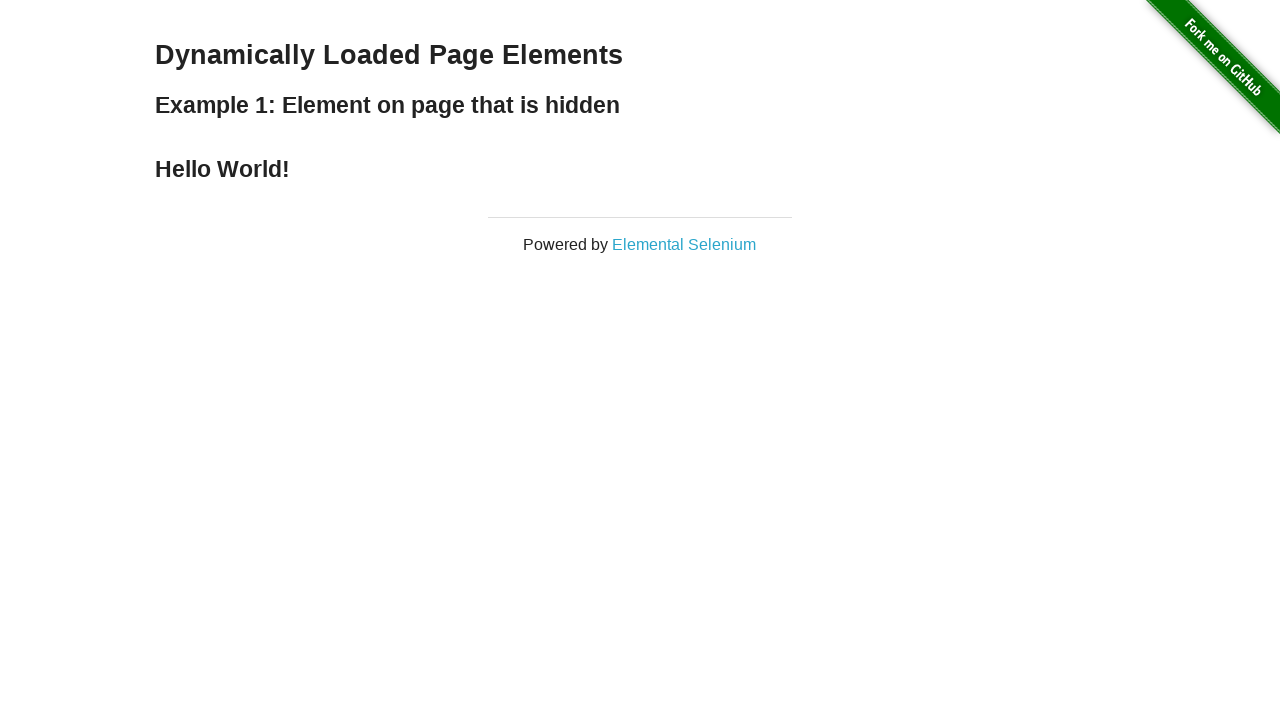

Navigated back to Dynamic Loading main page
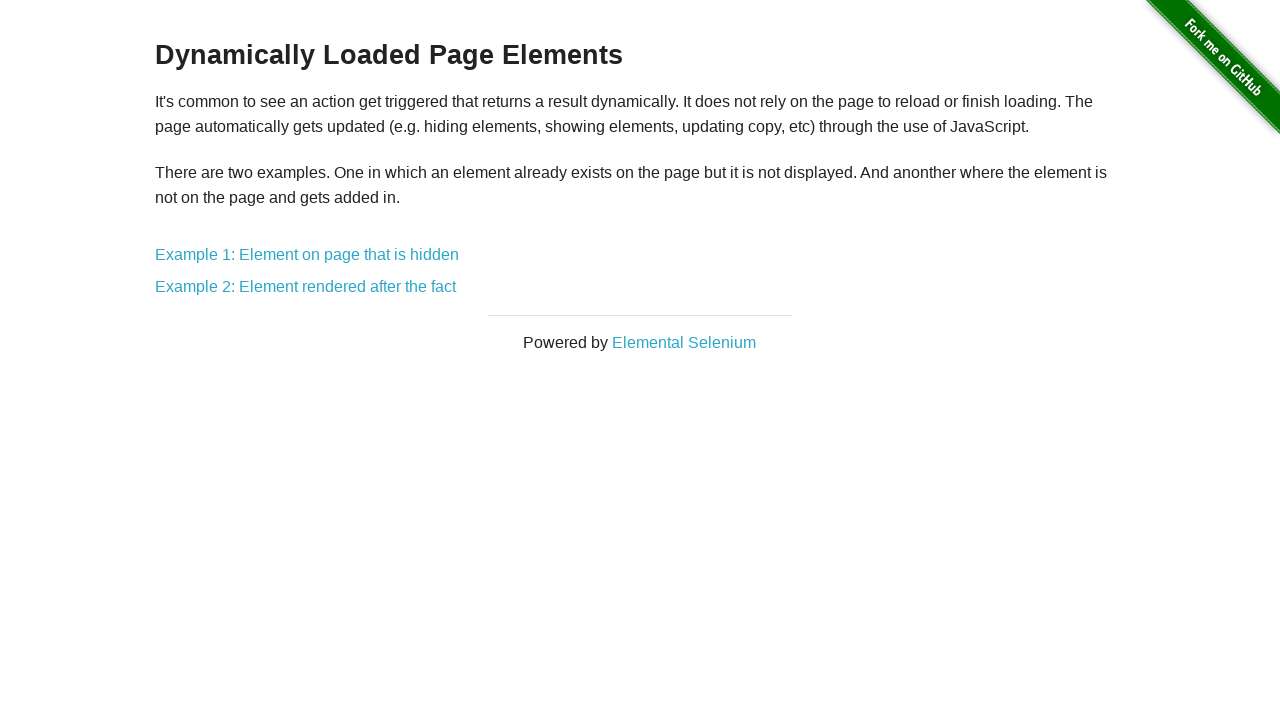

Clicked Example 2 link at (306, 287) on a:text-is('Example 2: Element rendered after the fact')
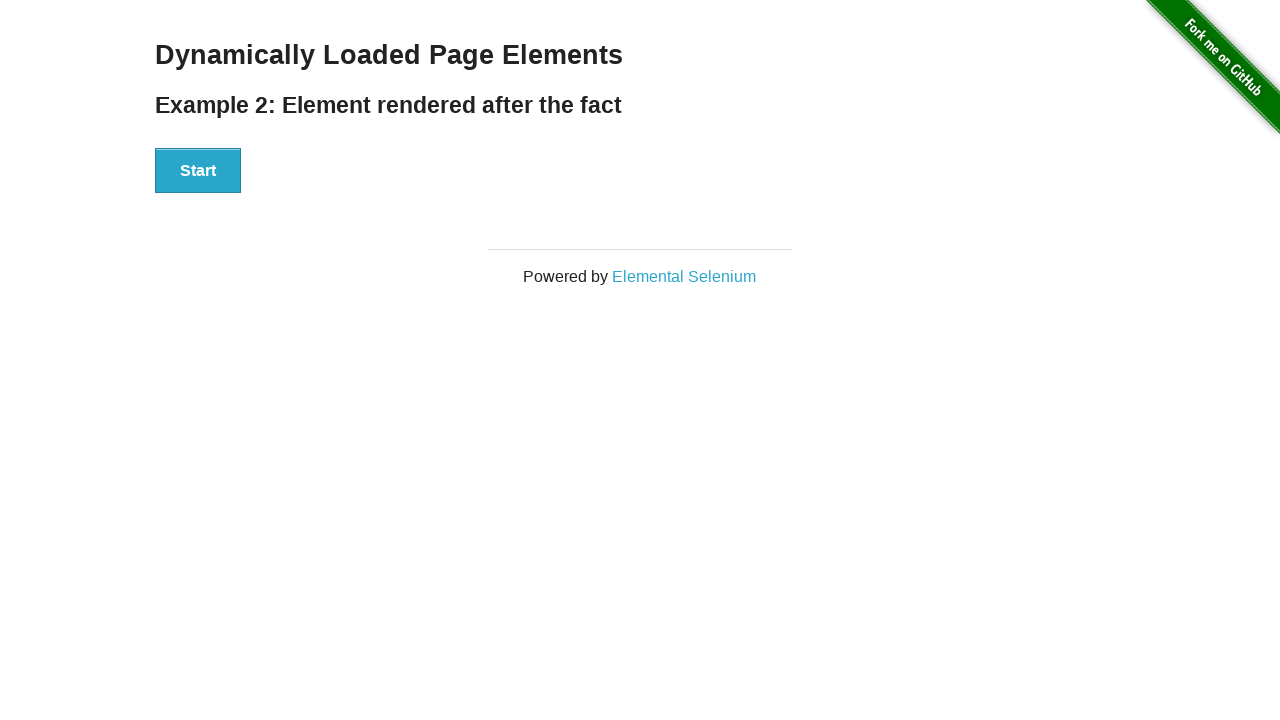

Example 2 page loaded
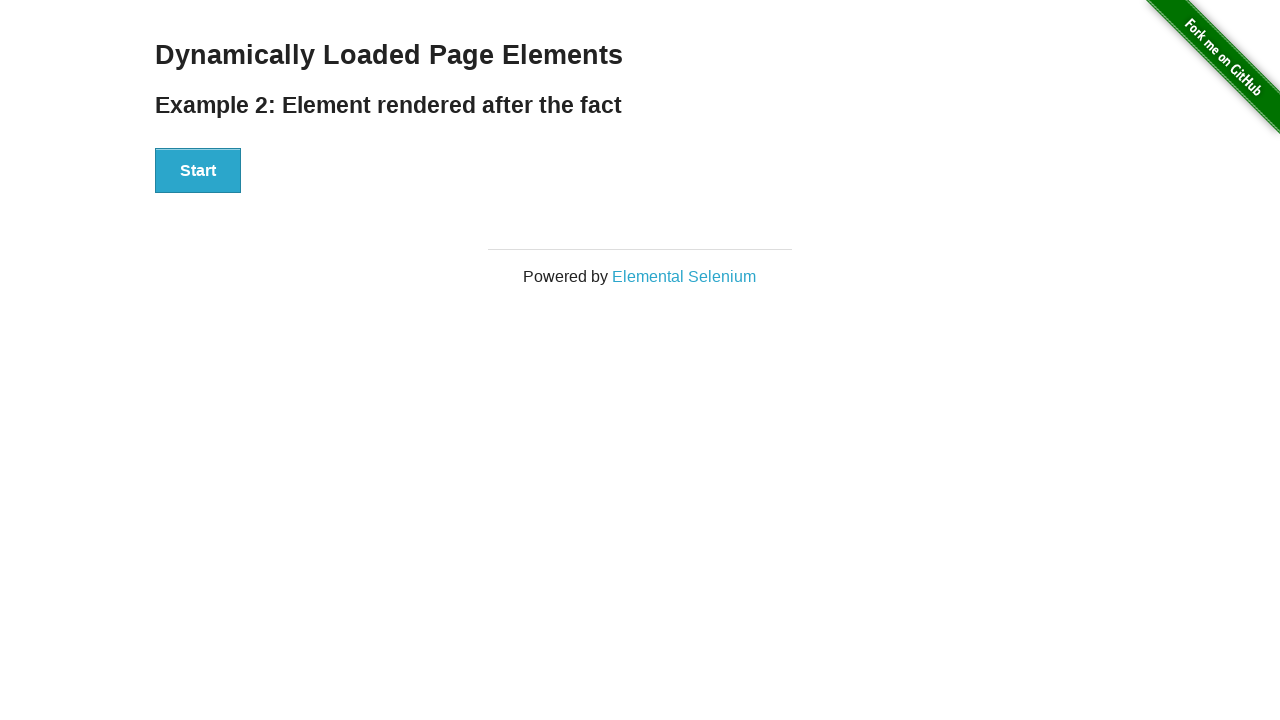

Clicked Start button on Example 2 at (198, 171) on button:text('Start')
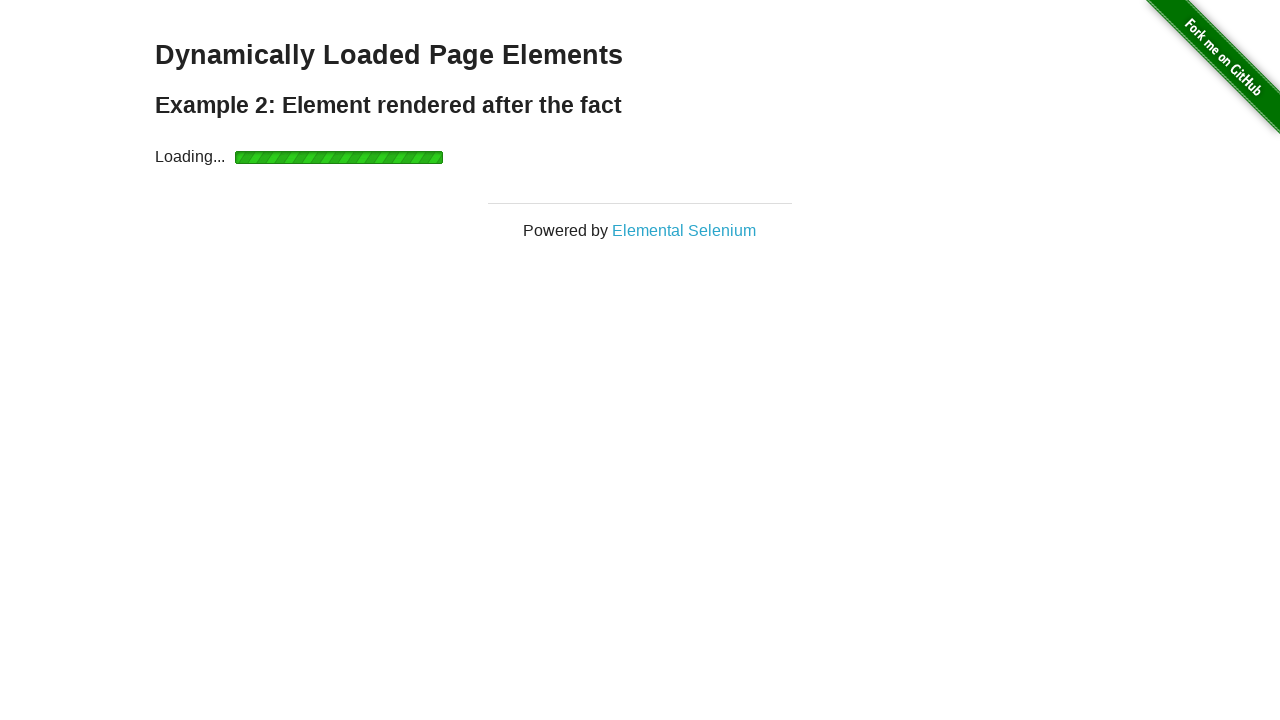

Hello World! message appeared dynamically on Example 2
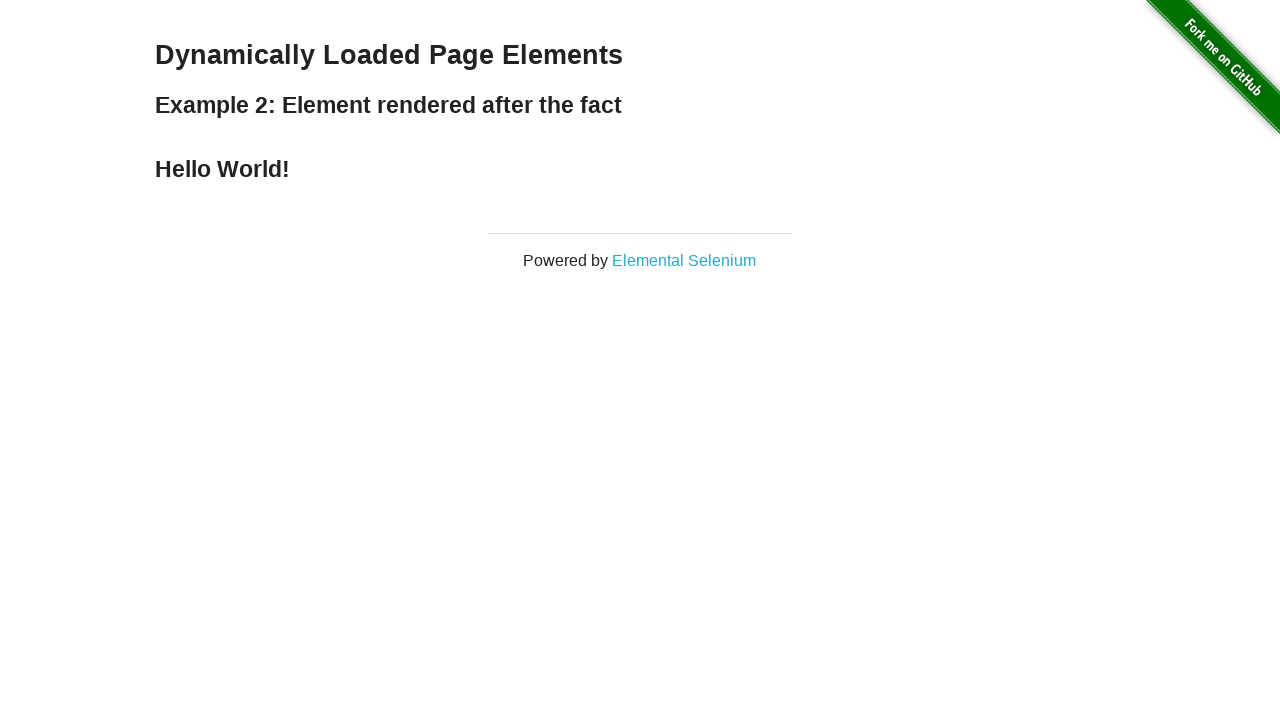

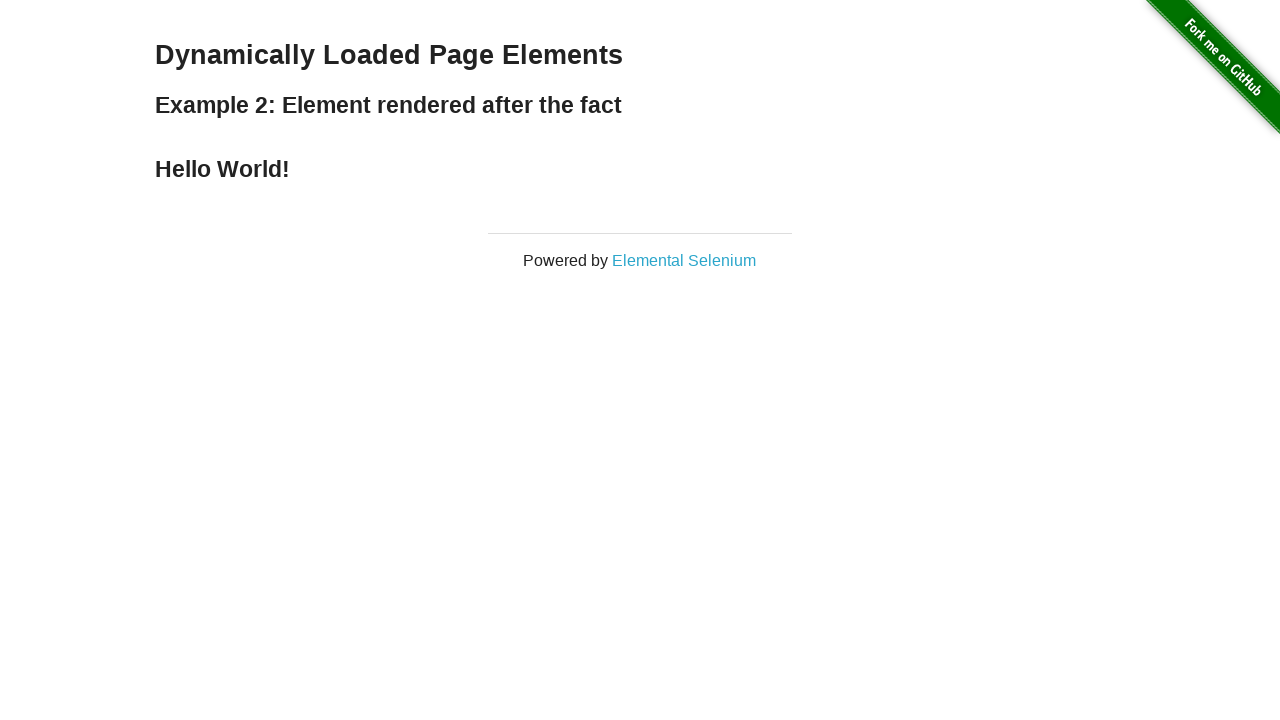